Tests the Word to PDF converter page by clicking the file upload button to initiate the file selection process

Starting URL: https://www.ilovepdf.com/word_to_pdf

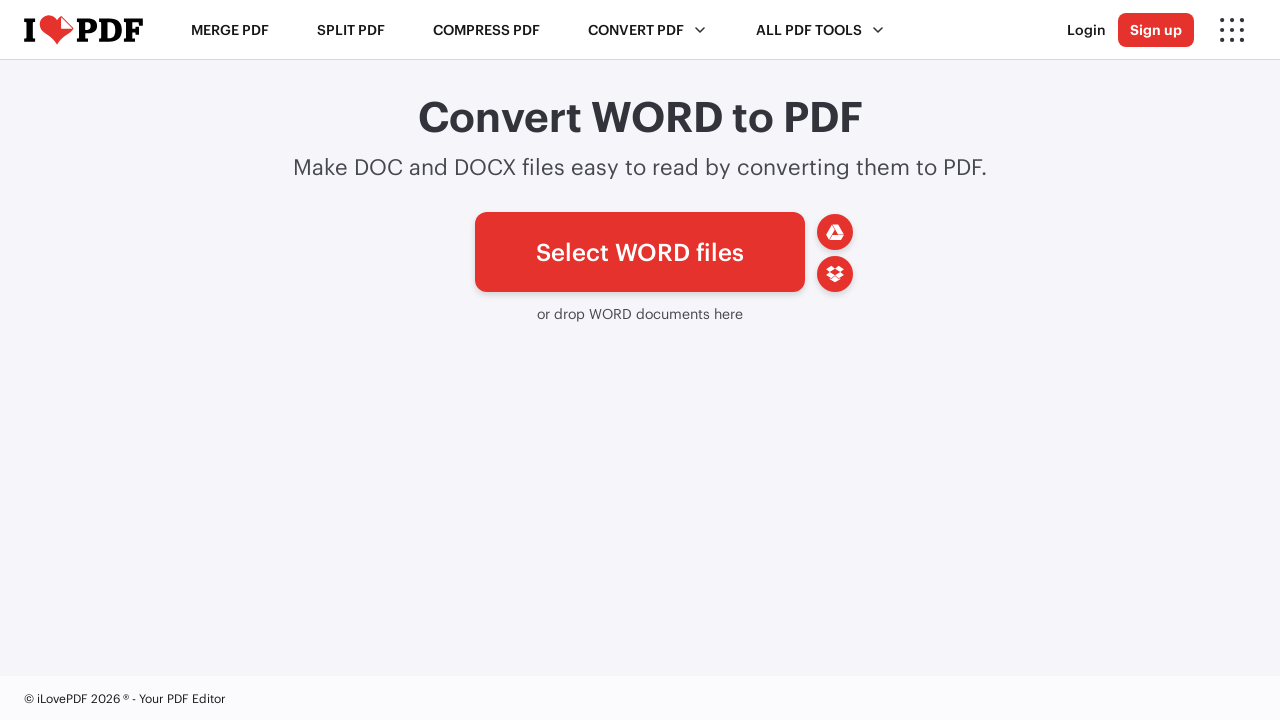

Waited for file upload button to be visible on Word to PDF converter page
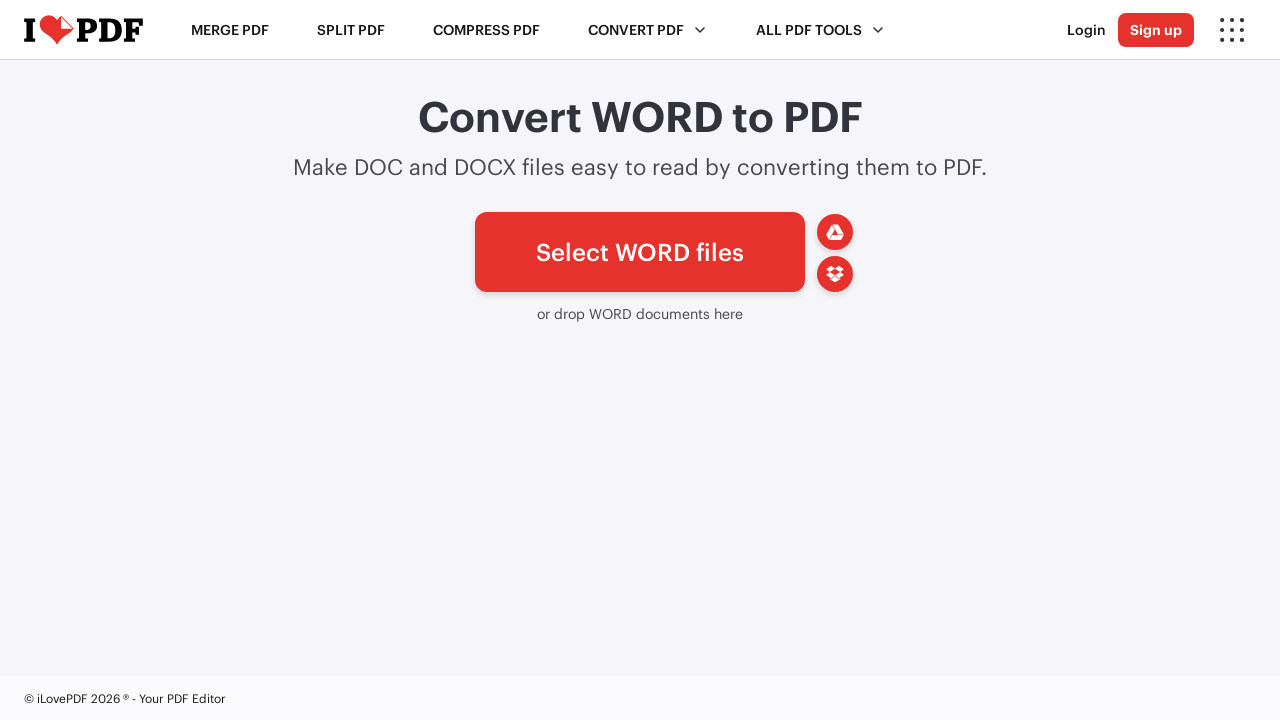

Clicked the file upload button to initiate file selection process at (640, 252) on xpath=//*[@id='pickfiles']/span
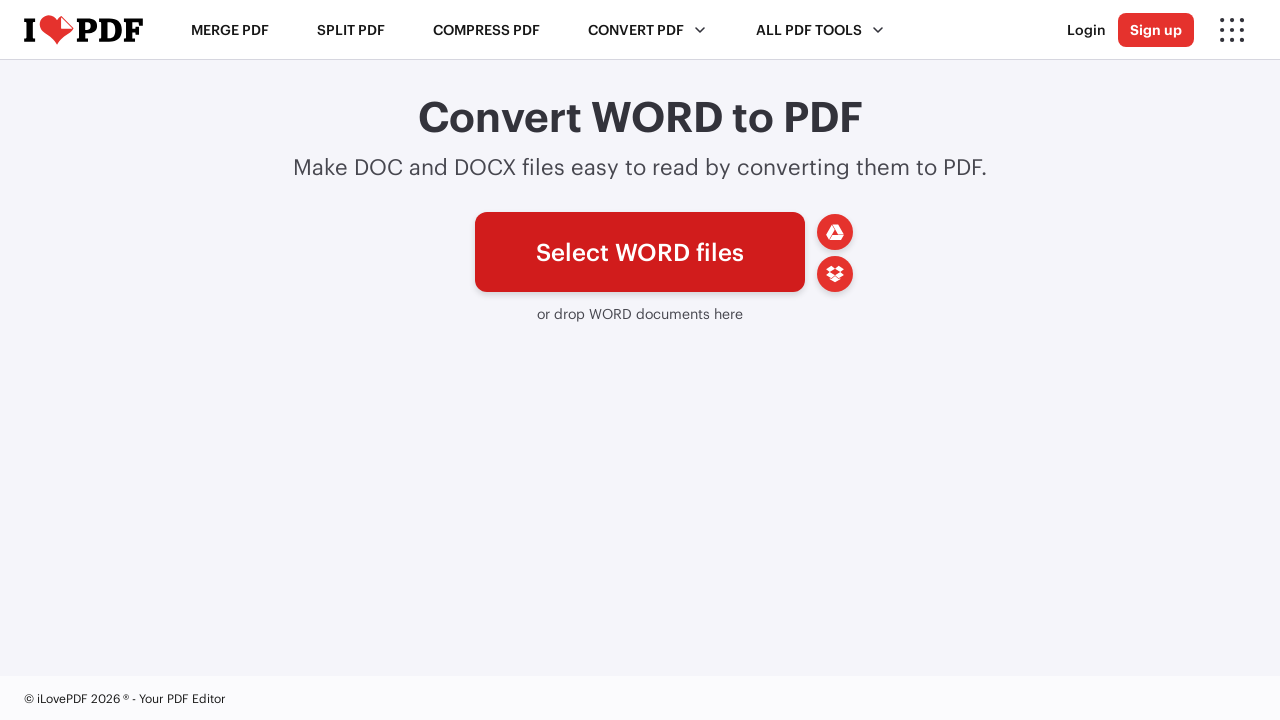

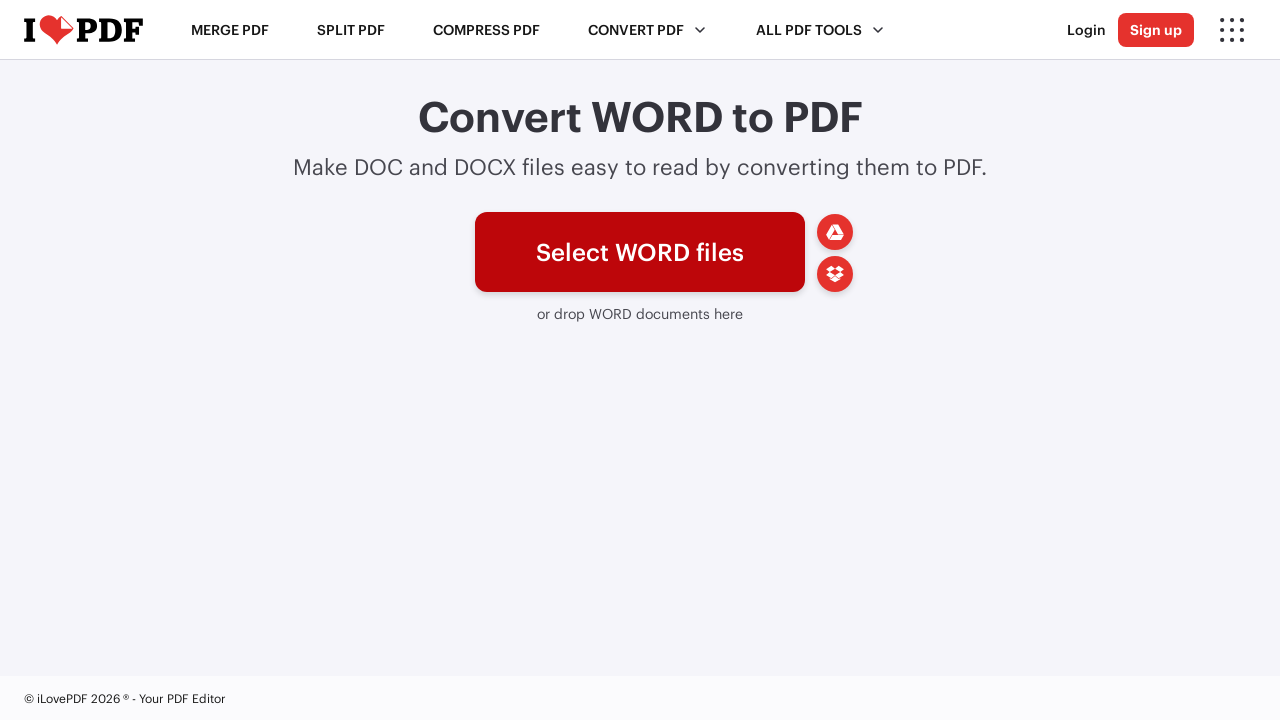